Tests drag and drop functionality by dragging an element to a target drop zone on a test automation practice page

Starting URL: https://testautomationpractice.blogspot.com/#

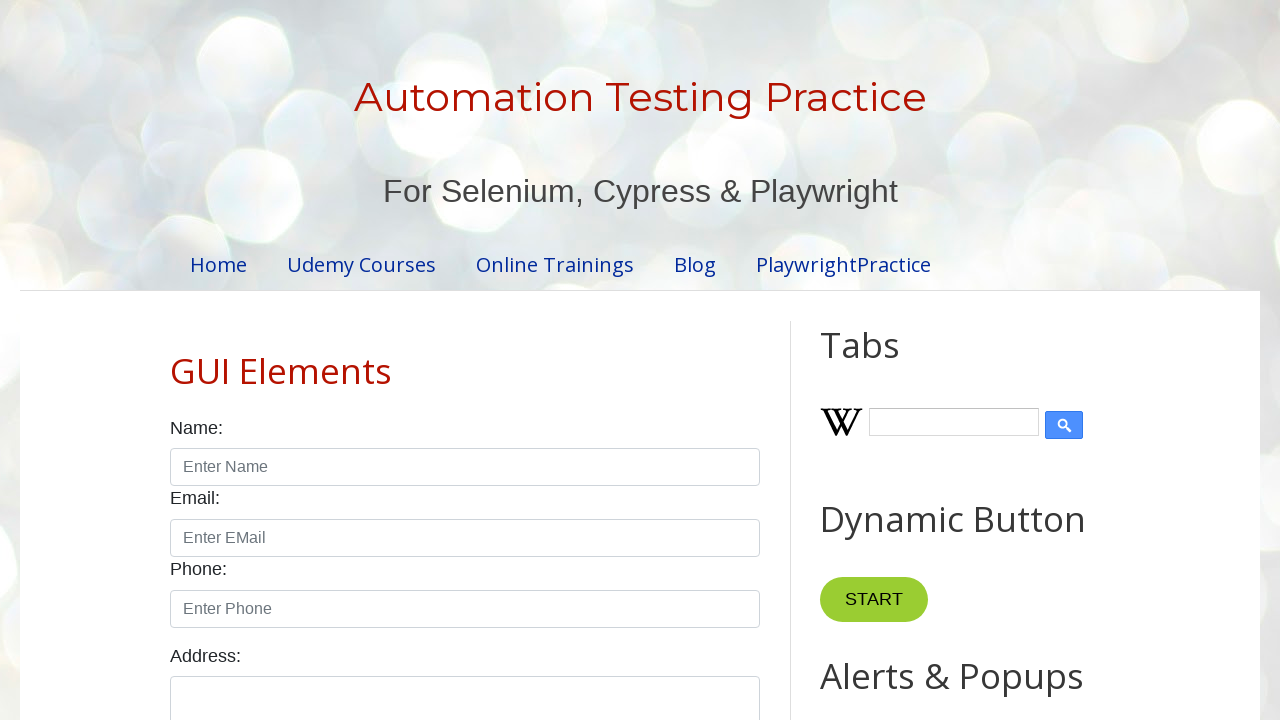

Located the draggable element 'Drag me to my target'
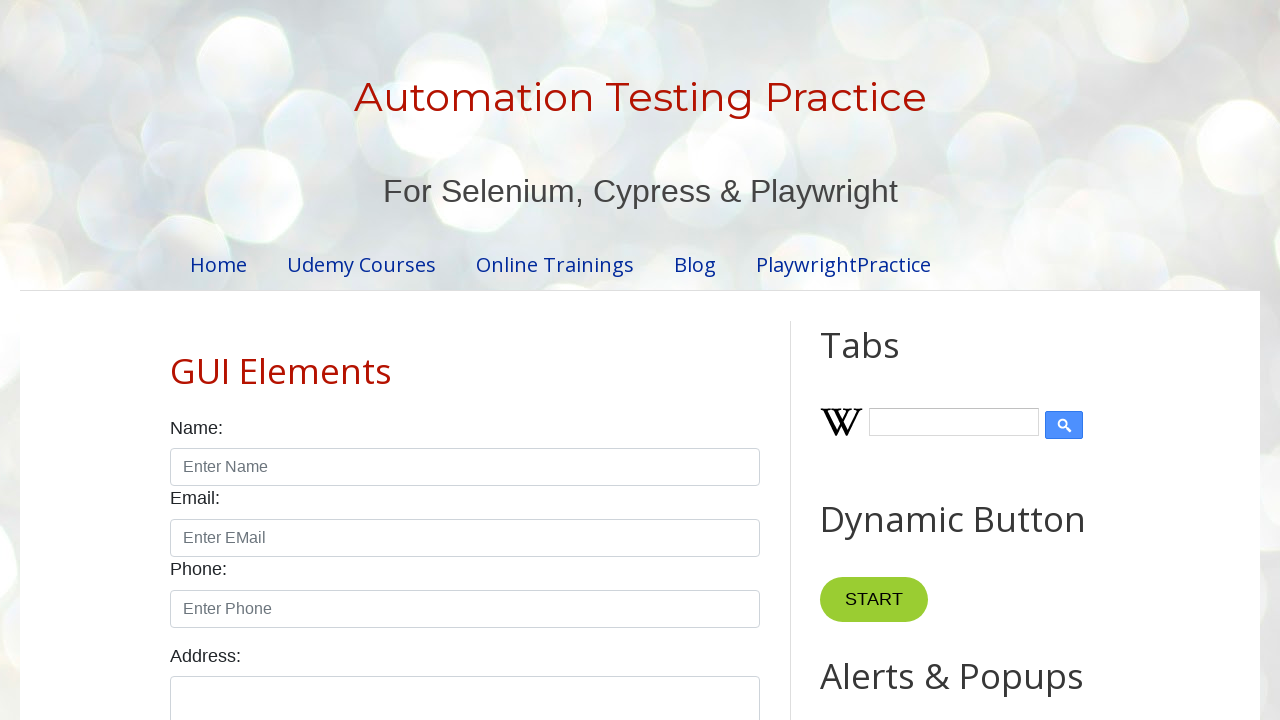

Located the droppable target element
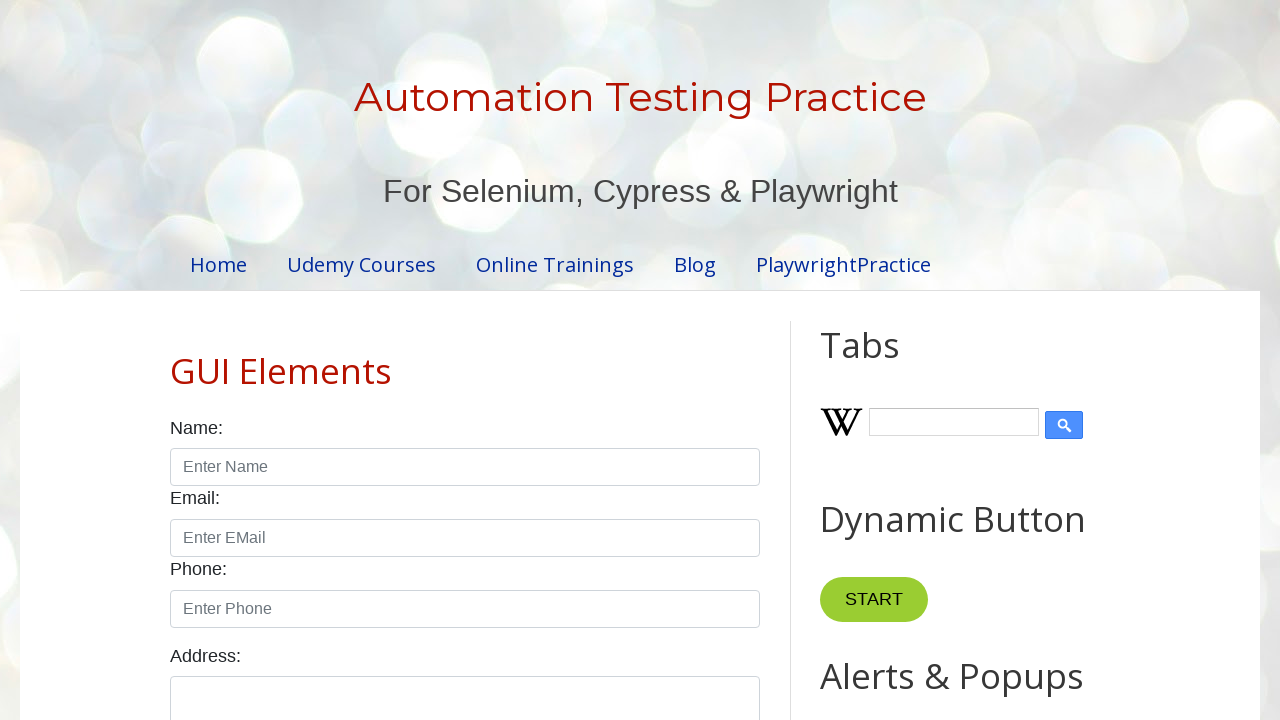

Successfully dragged the source element to the drop zone at (1015, 404)
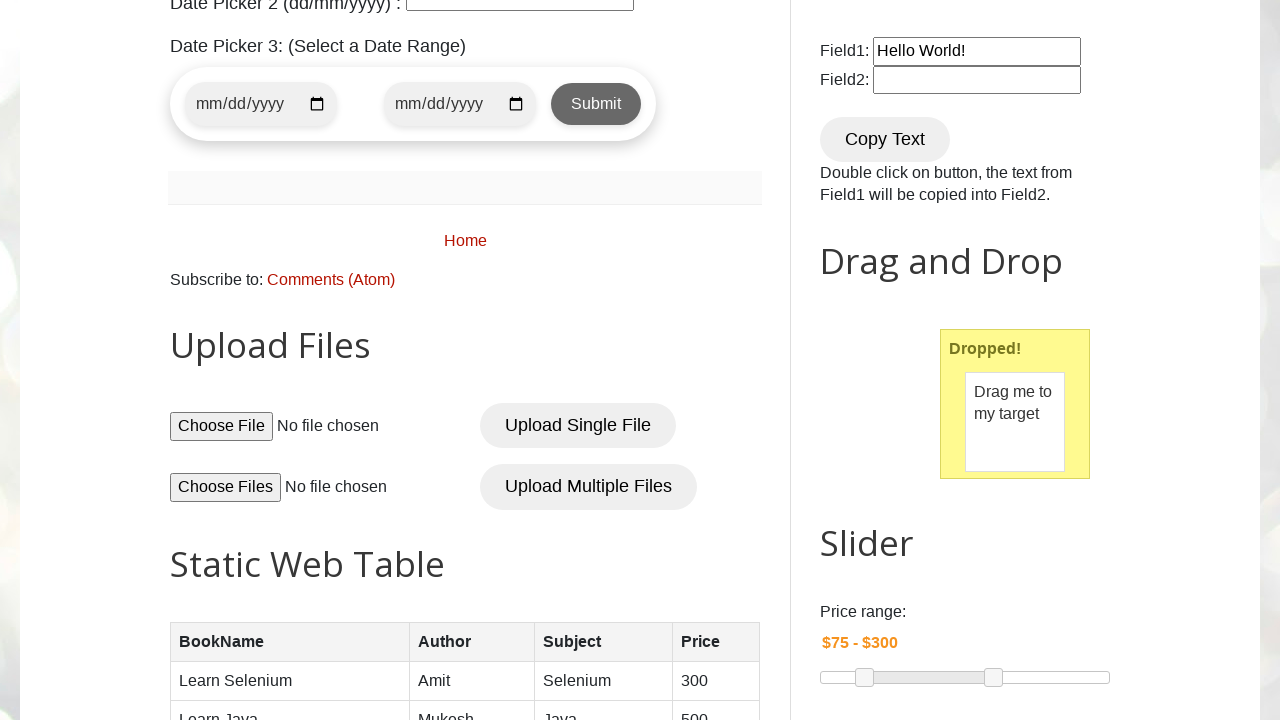

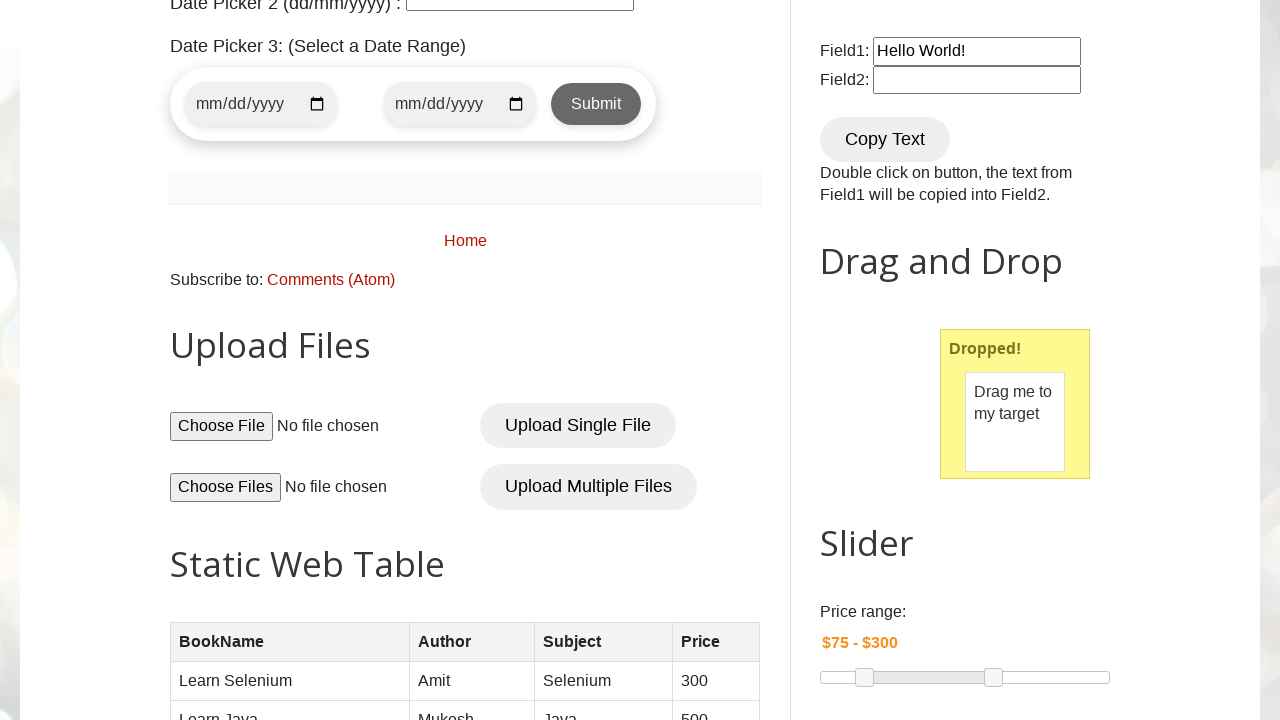